Tests retrieving and logging the logo text elements from the page header

Starting URL: https://rahulshettyacademy.com/seleniumPractise/#/

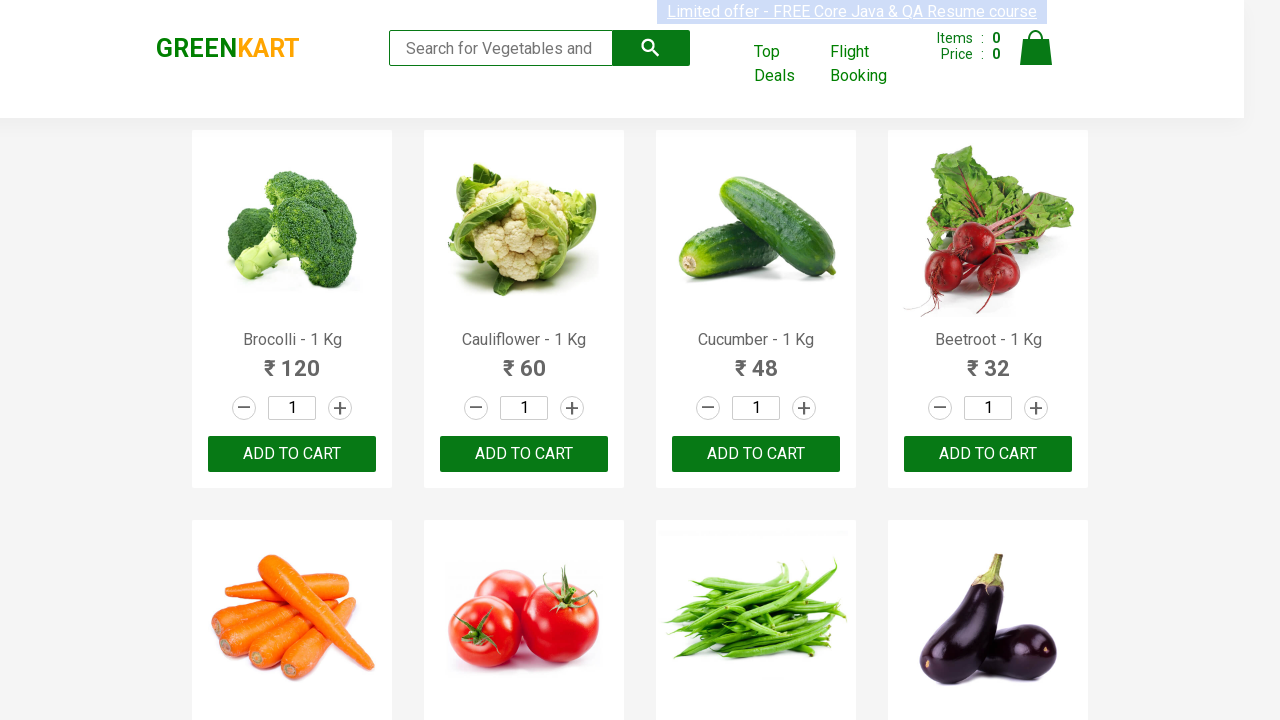

Waited for brand logo element to be visible
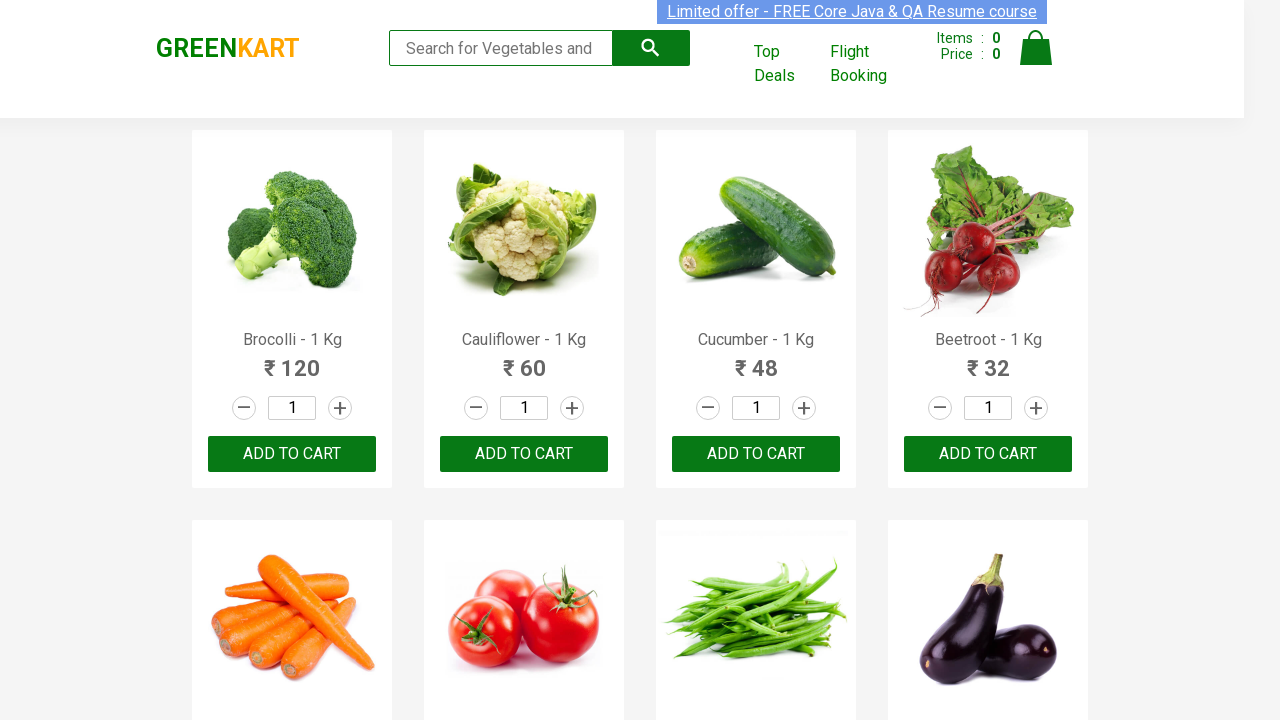

Retrieved brand logo text content
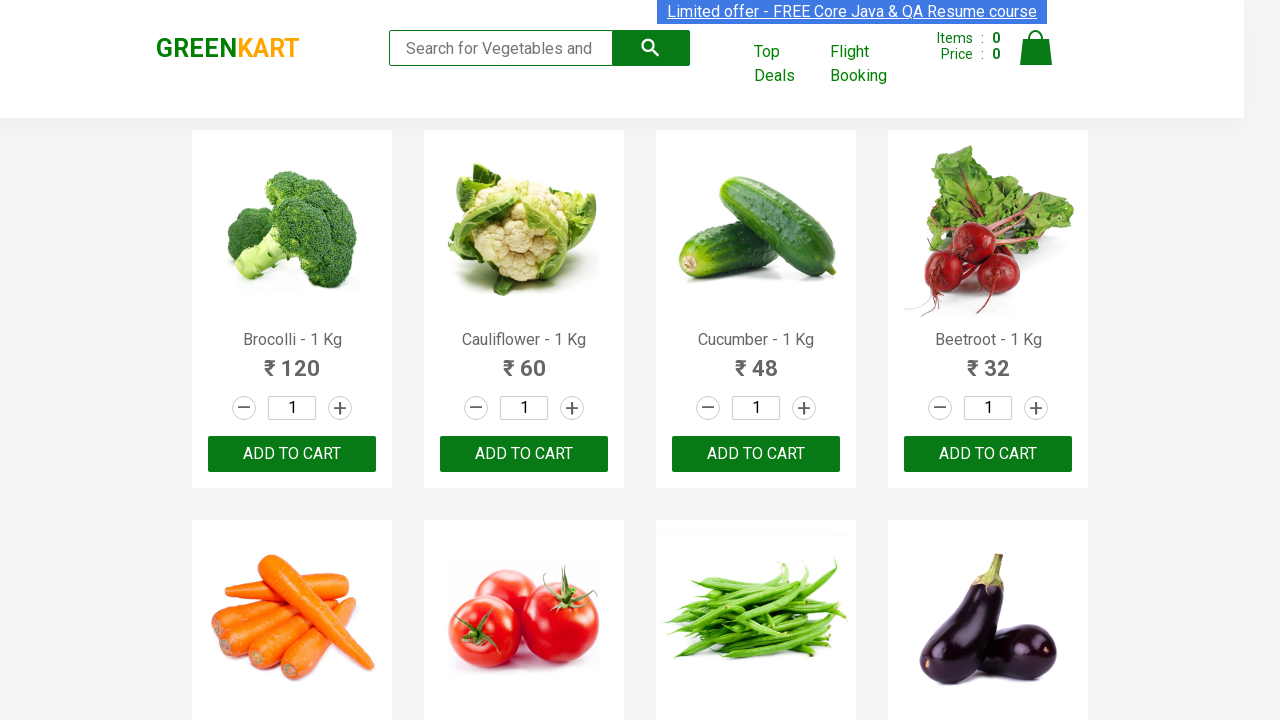

Retrieved green logo text content
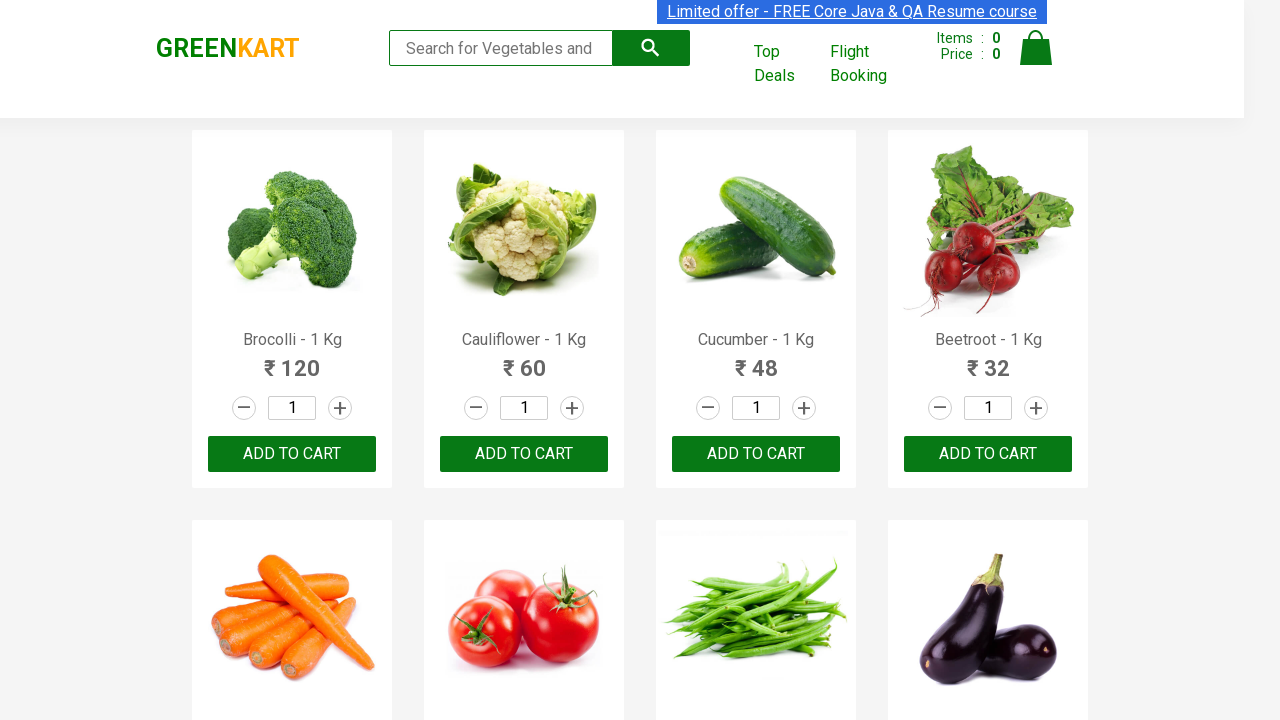

Retrieved red logo text content
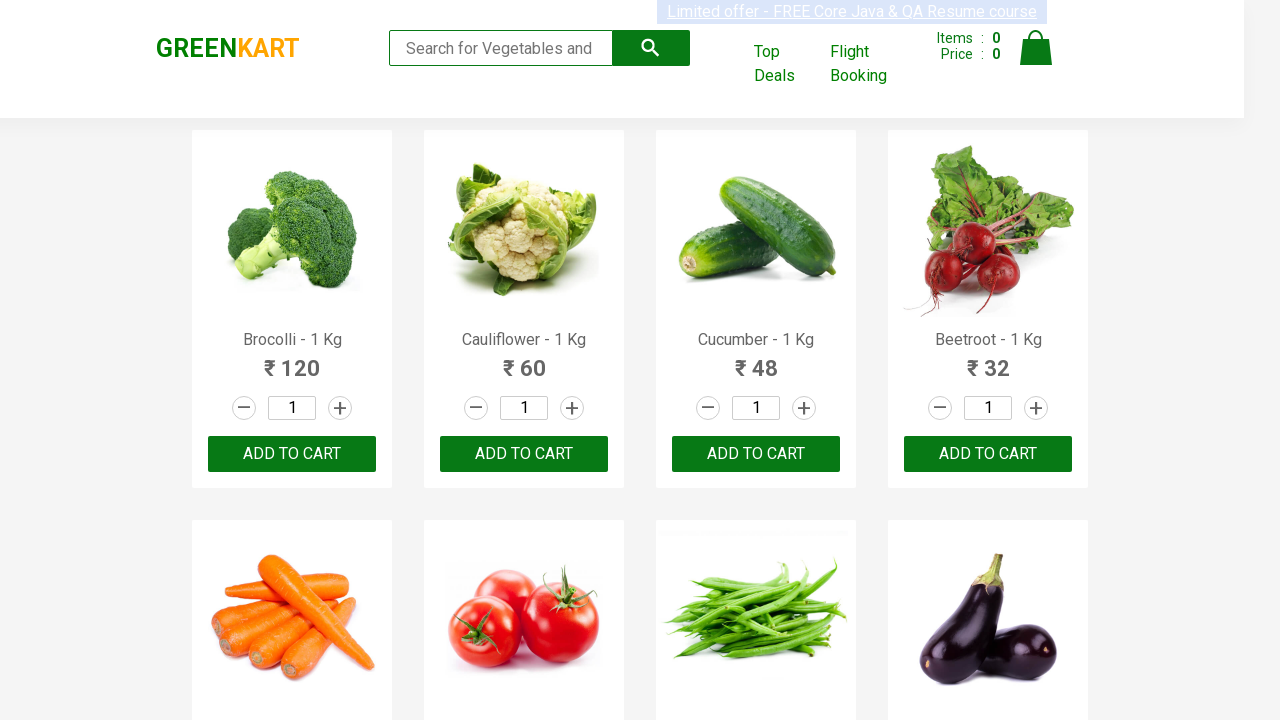

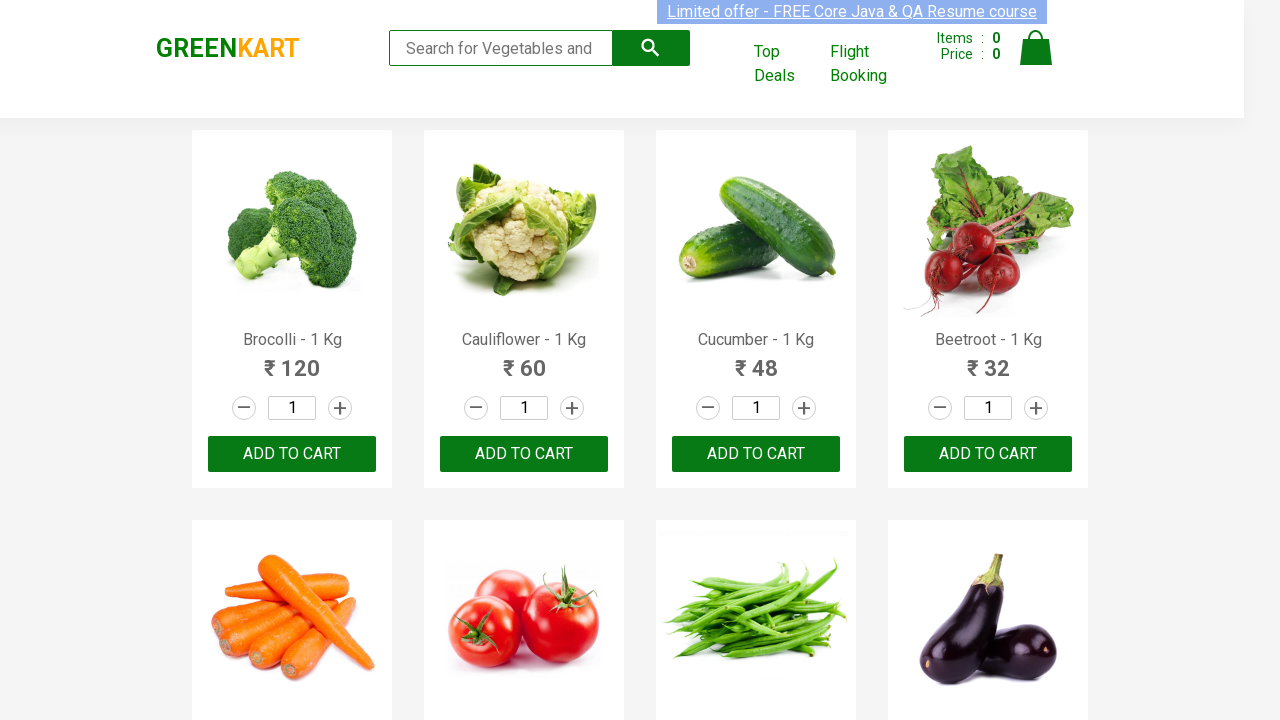